Tests dynamic element visibility by waiting for a button to become visible after a delay

Starting URL: https://demoqa.com/dynamic-properties

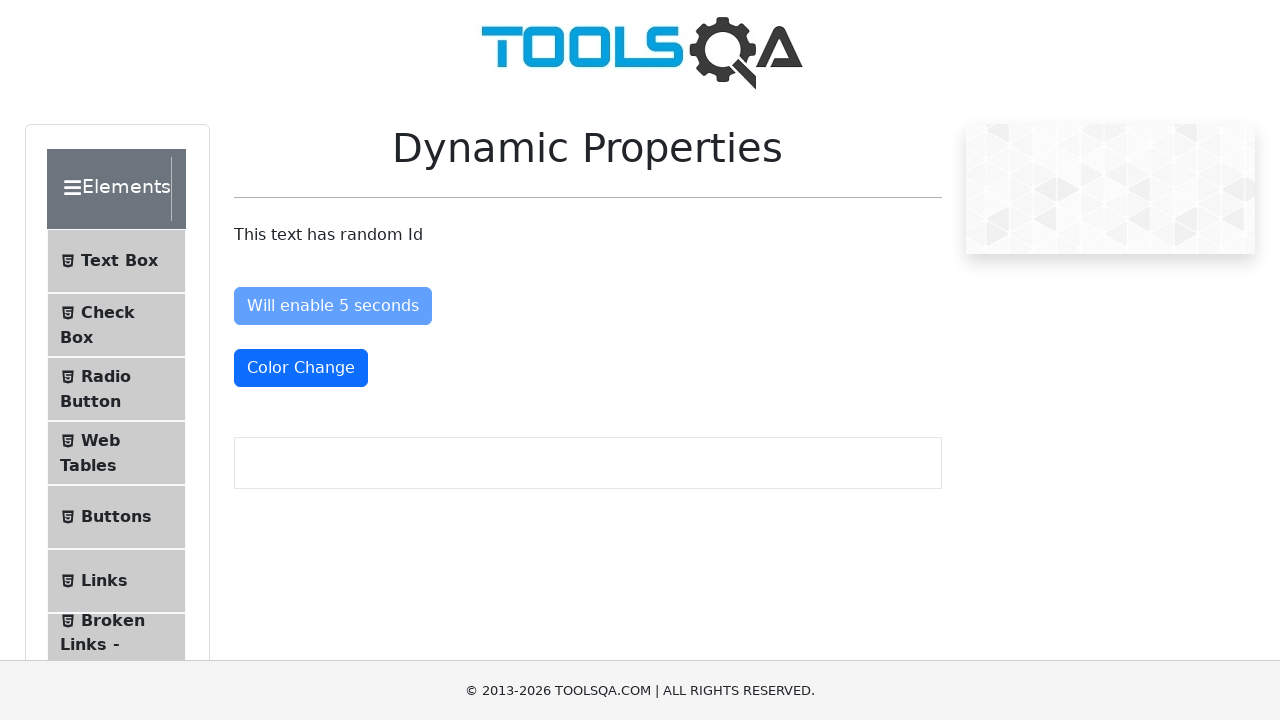

Waited for button with id 'visibleAfter' to become visible (timeout 20s)
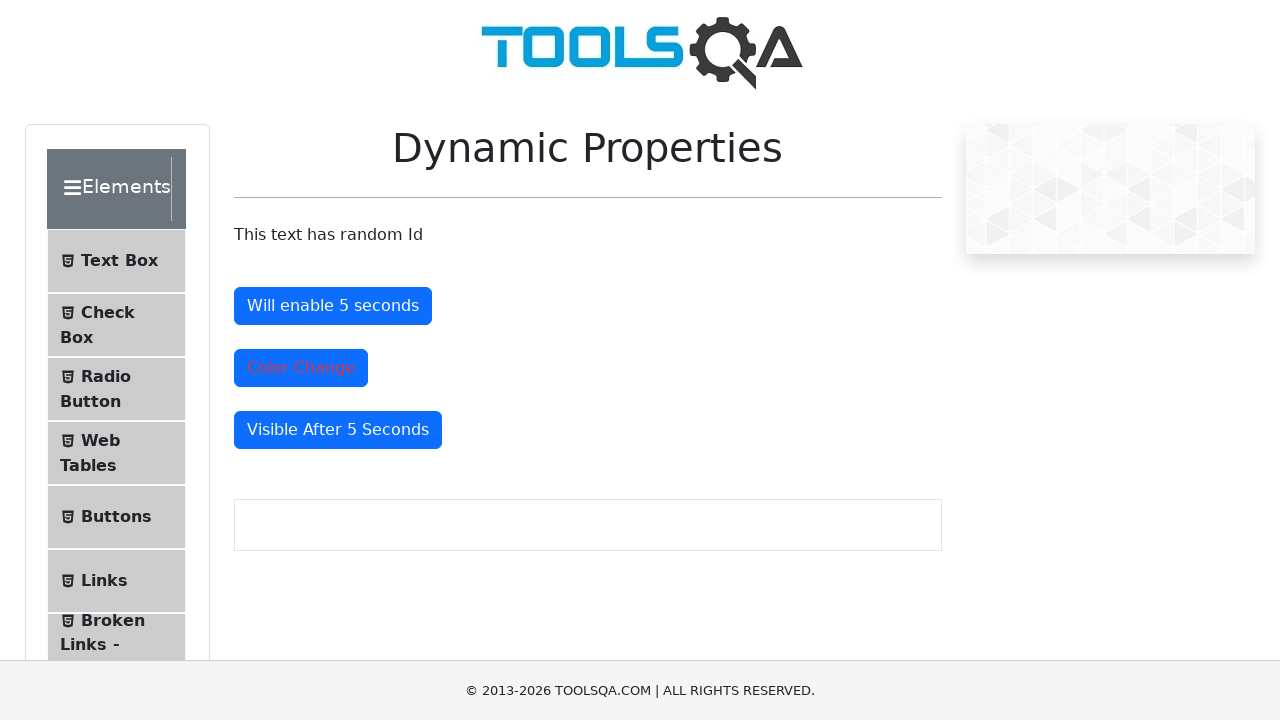

Verified button is visible
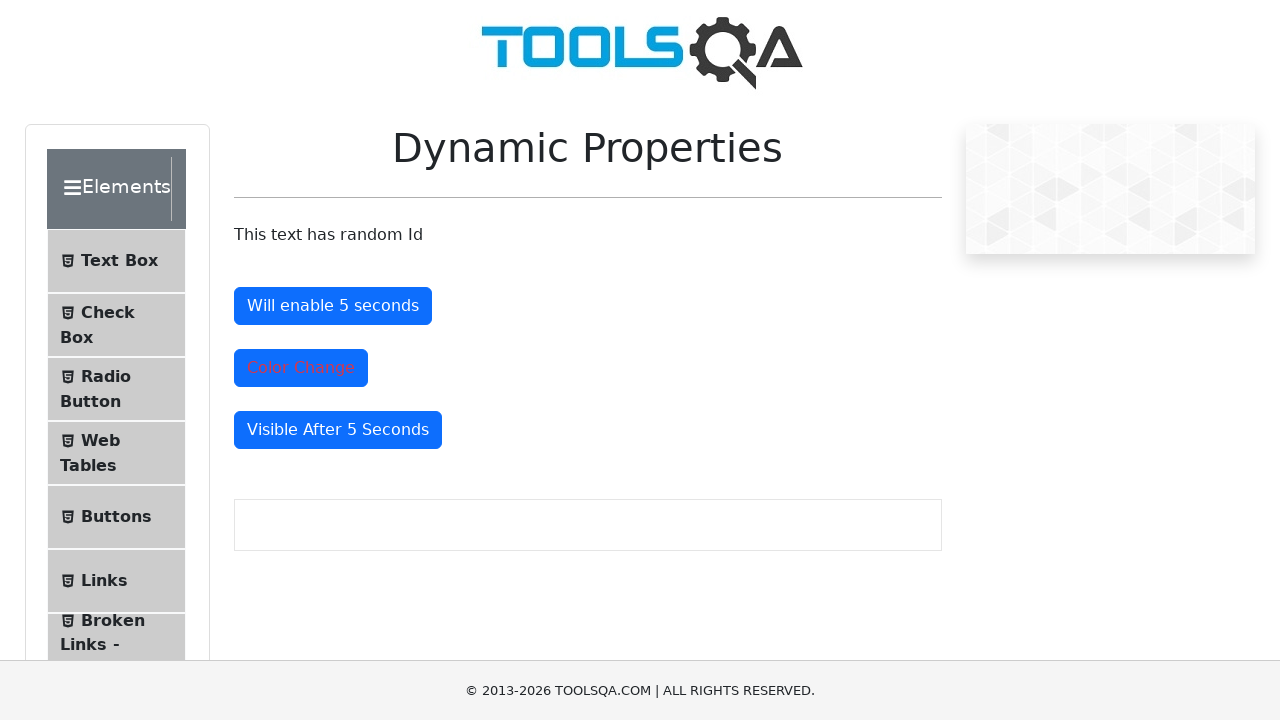

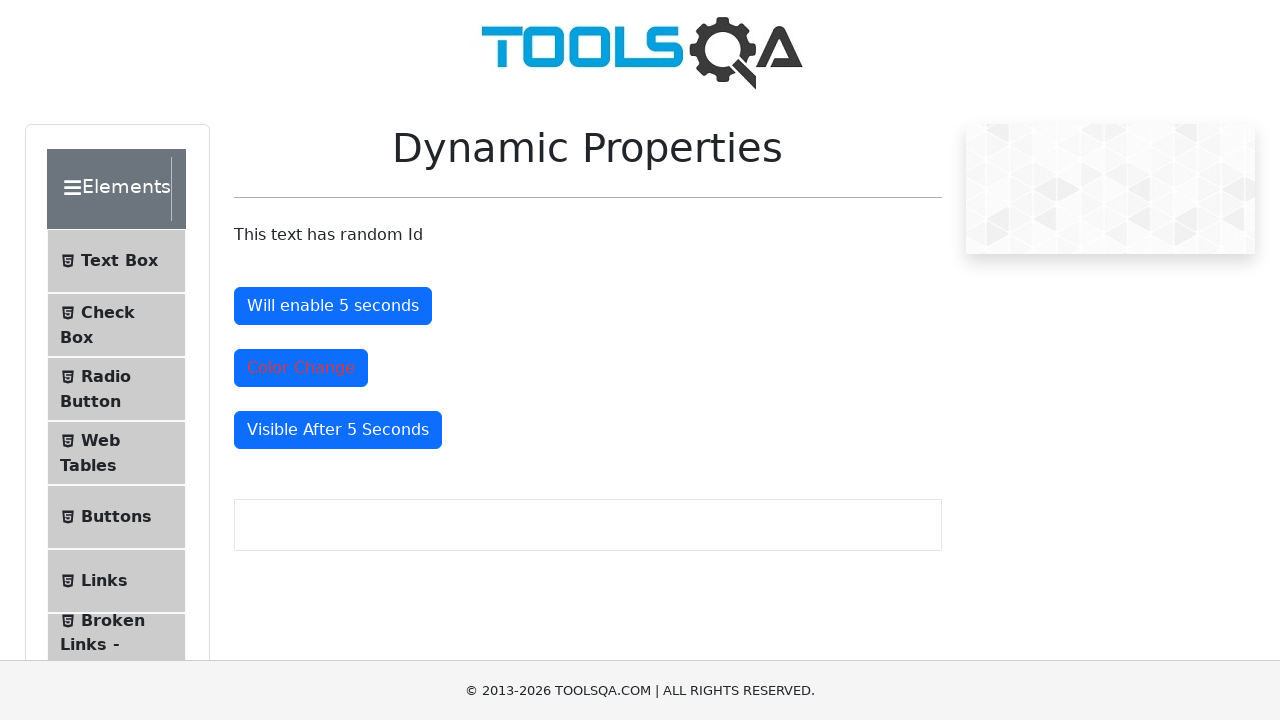